Tests number input field by entering a value, clearing it, and entering a new value

Starting URL: http://the-internet.herokuapp.com/inputs

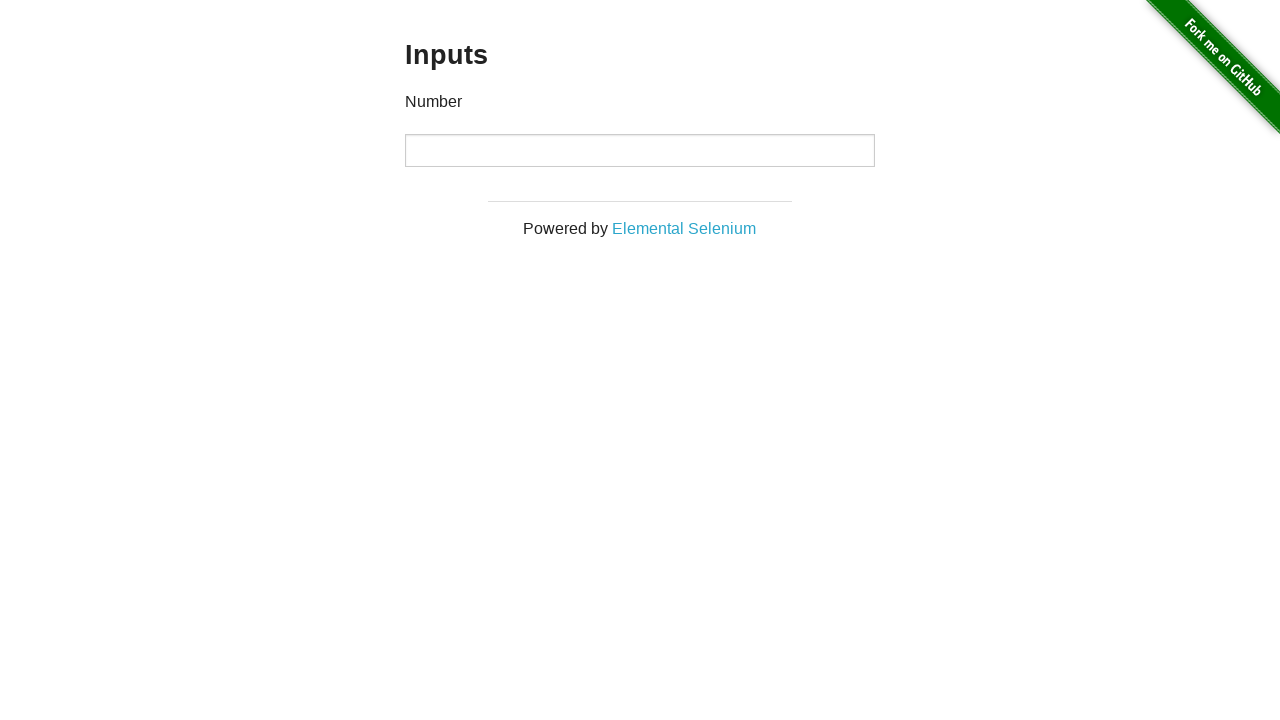

Entered 1000 in the number input field on input
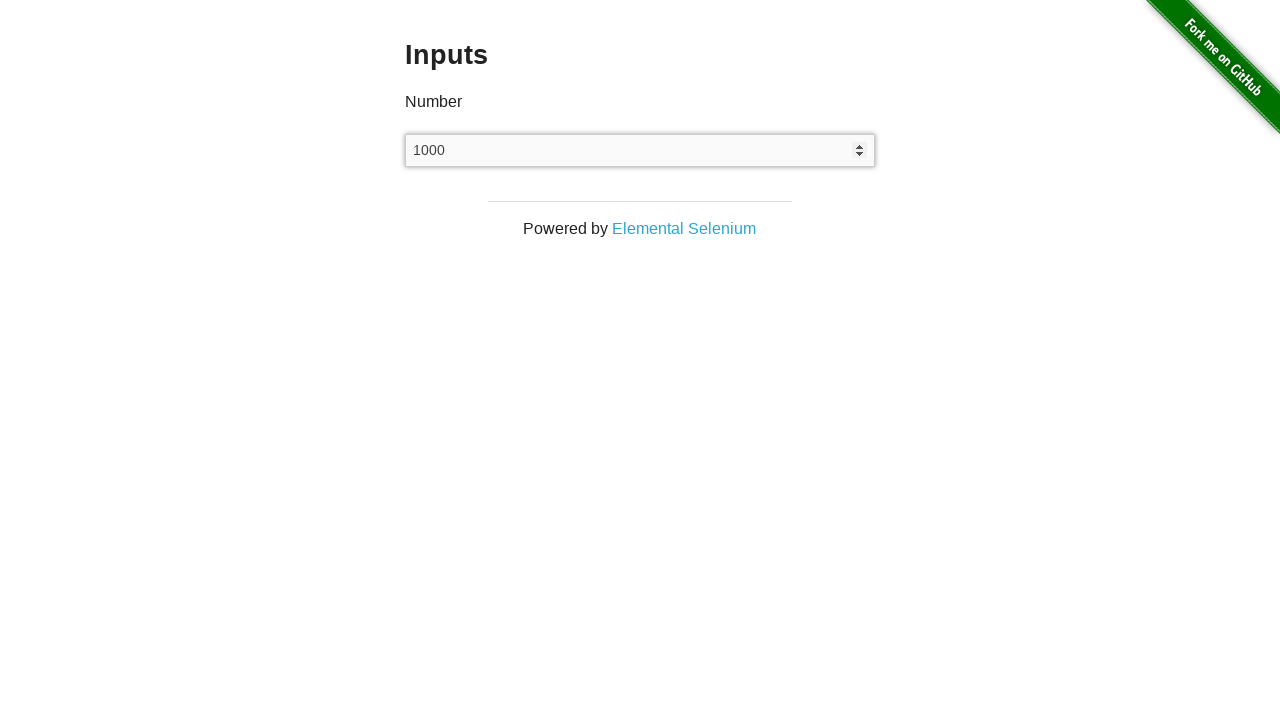

Cleared the number input field on input
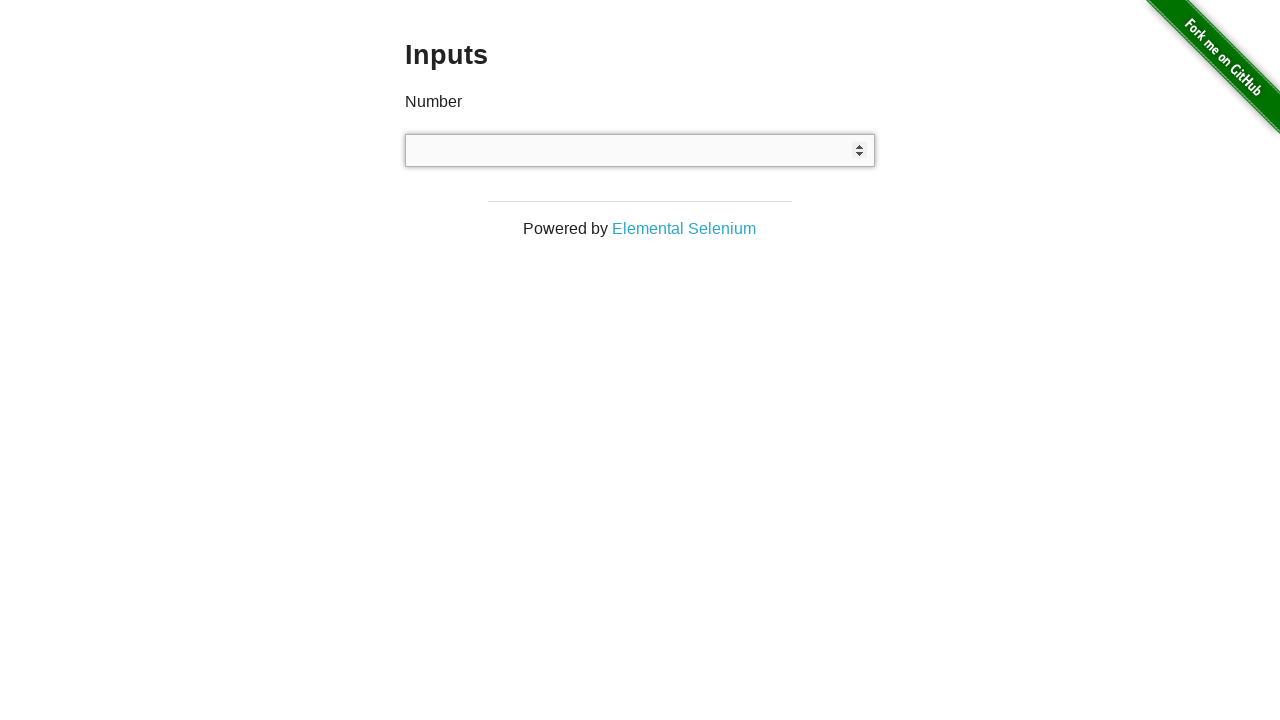

Entered 999 in the number input field on input
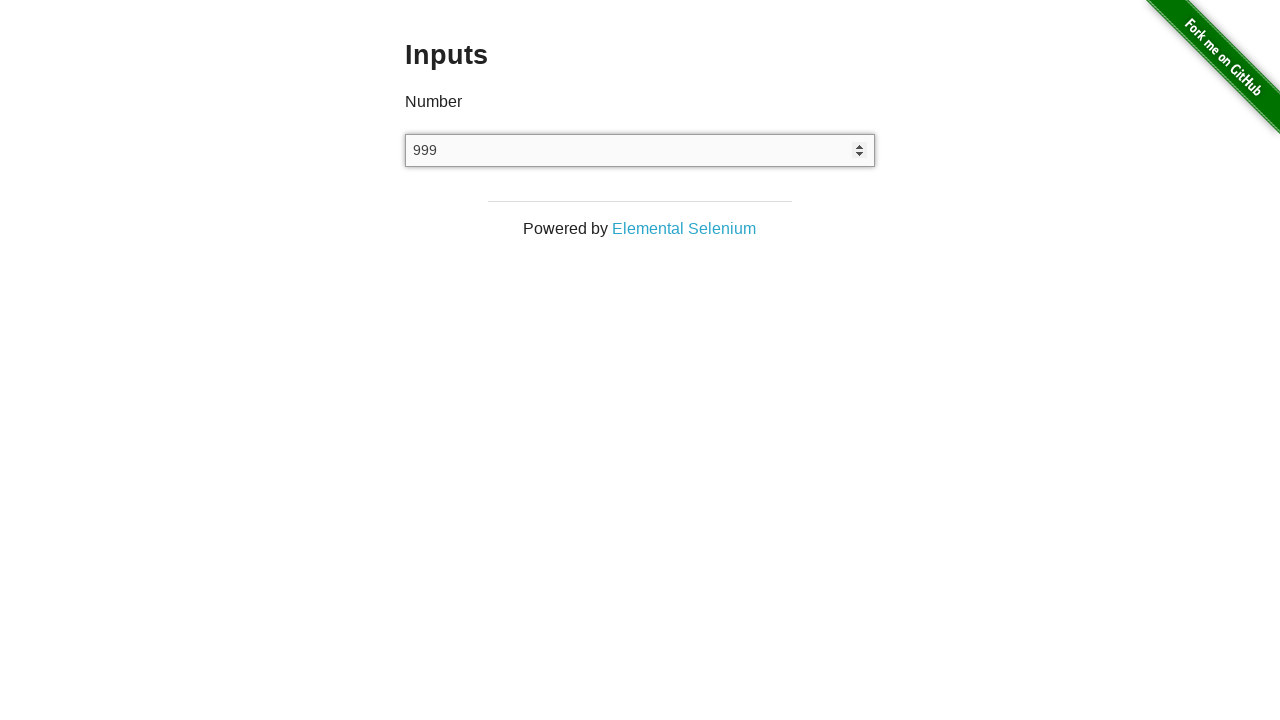

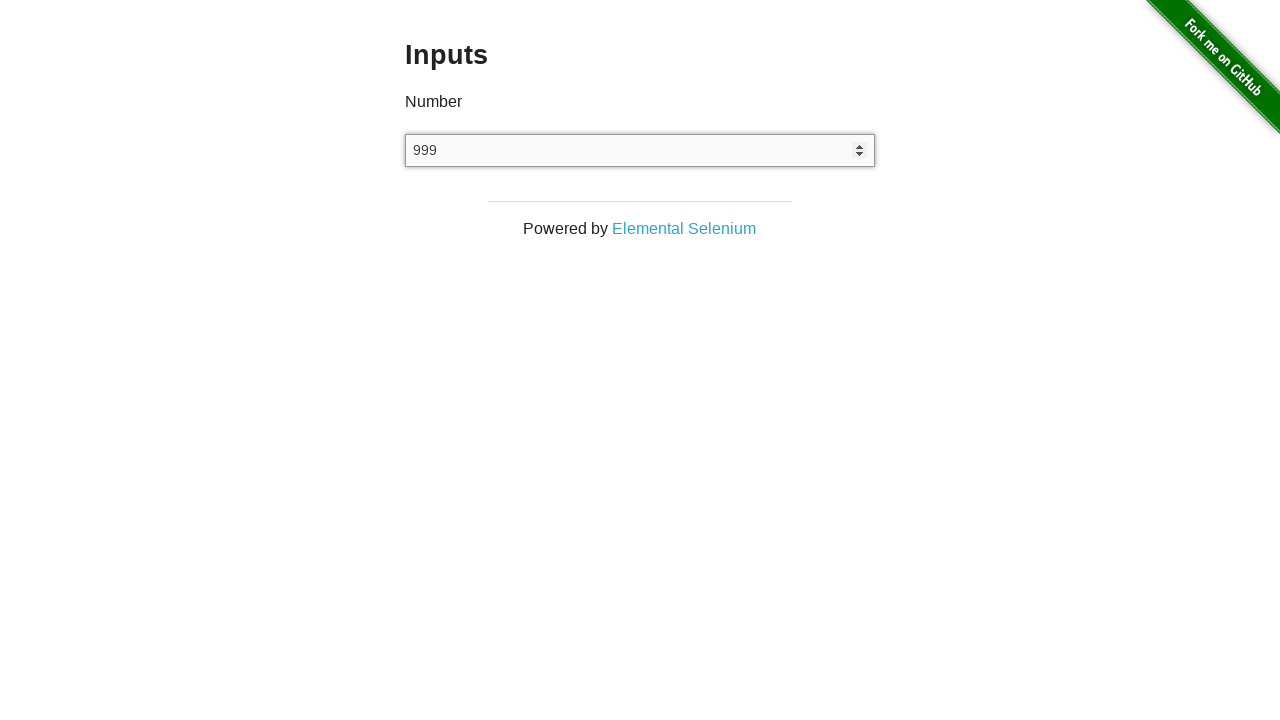